Tests multi-window functionality by opening a new window, navigating to another page, extracting a course name, switching back to the parent window, and entering the course name into a form field

Starting URL: https://rahulshettyacademy.com/angularpractice/

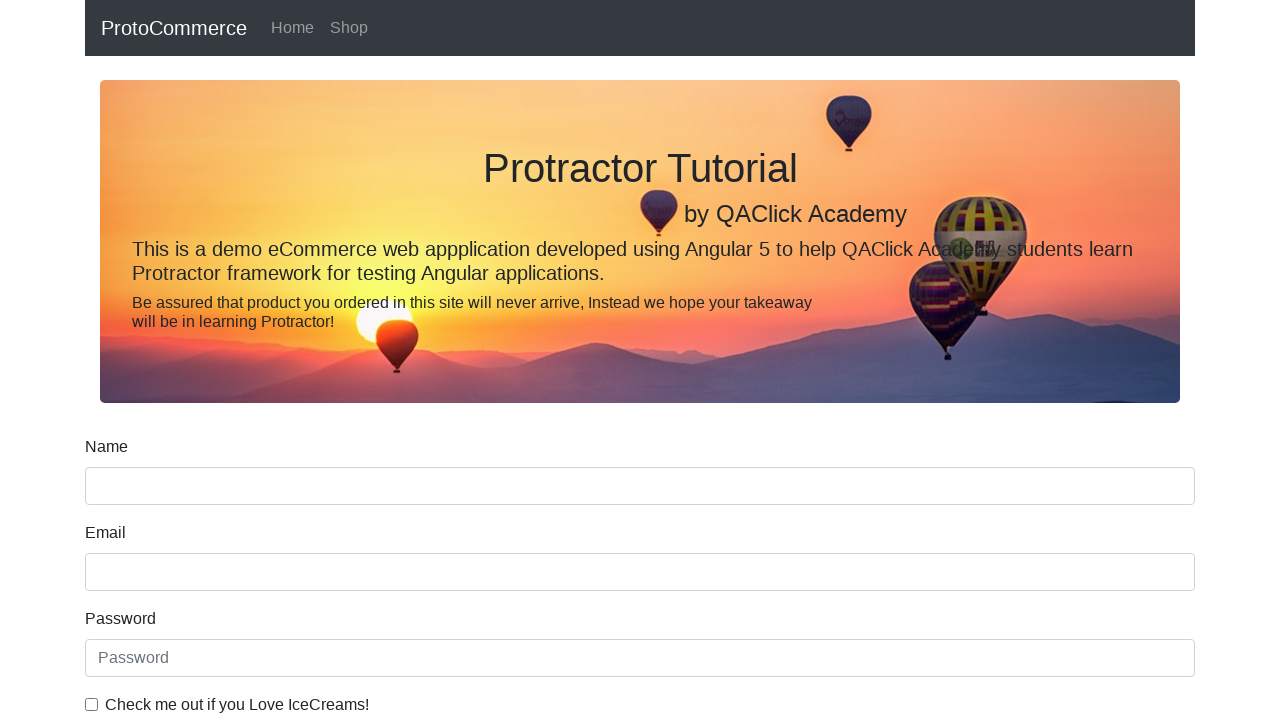

Opened a new page/window
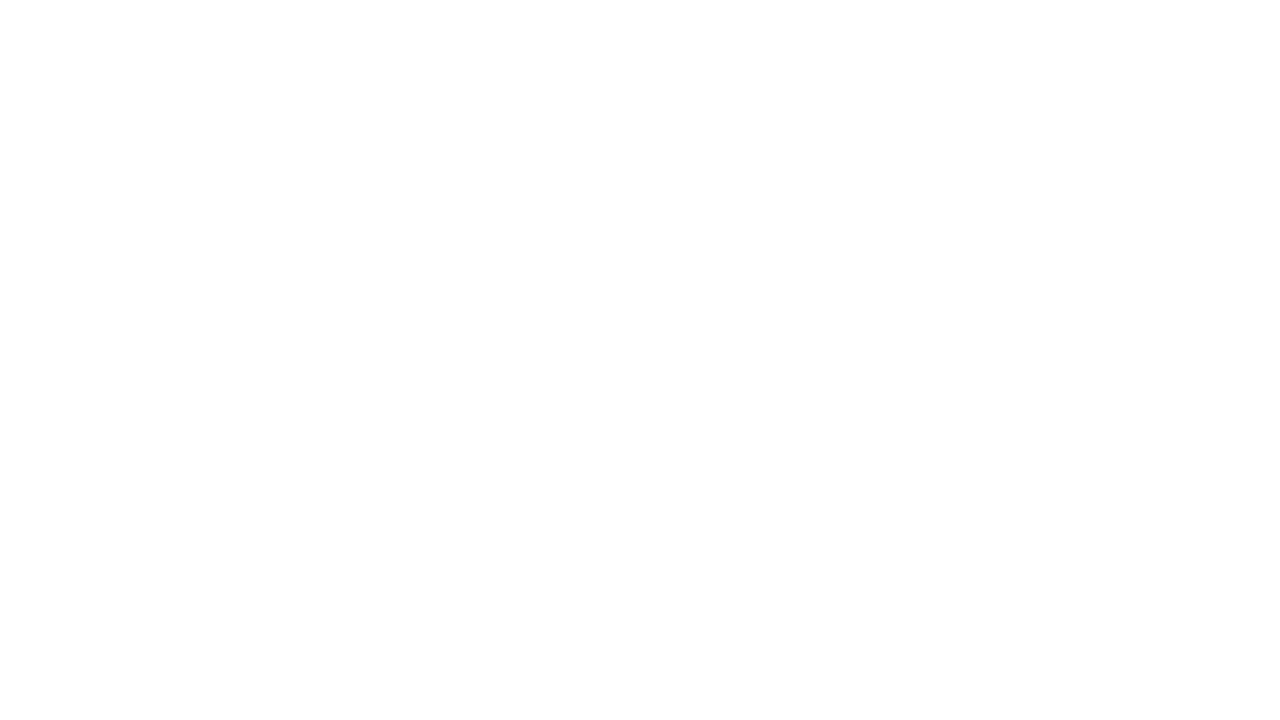

Navigated to https://rahulshettyacademy.com/ in new window
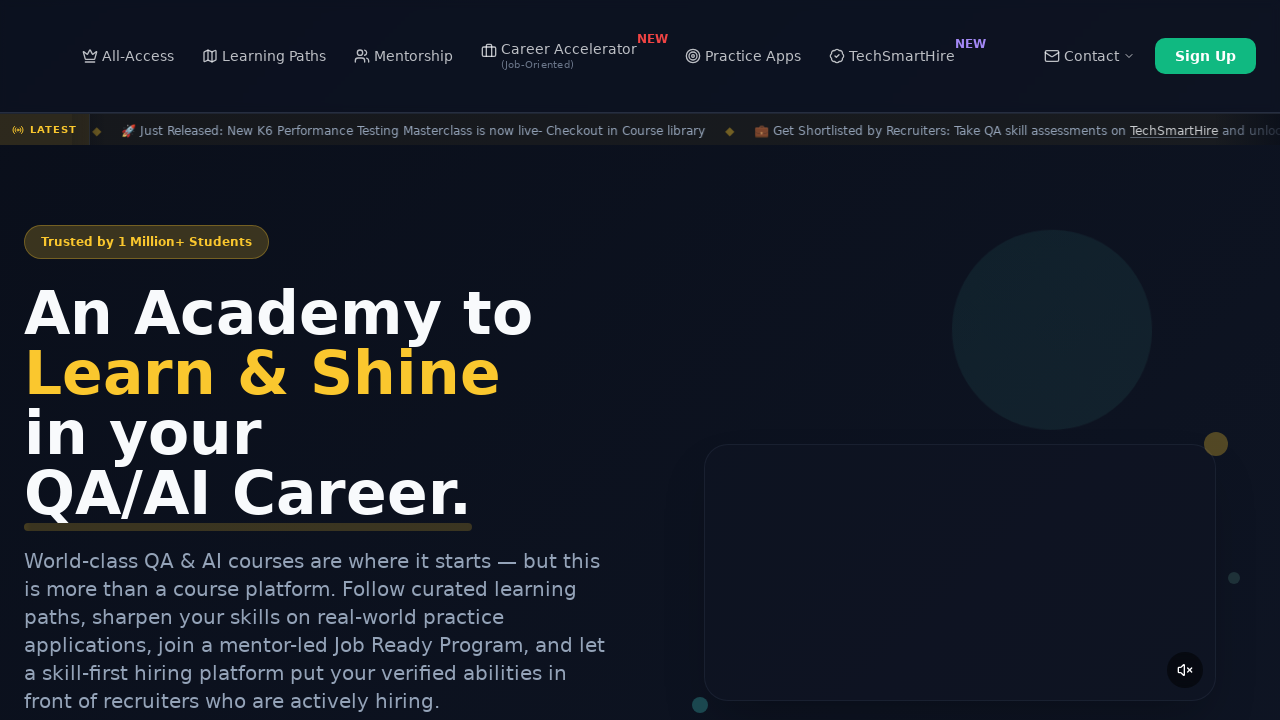

Located course links on the new window page
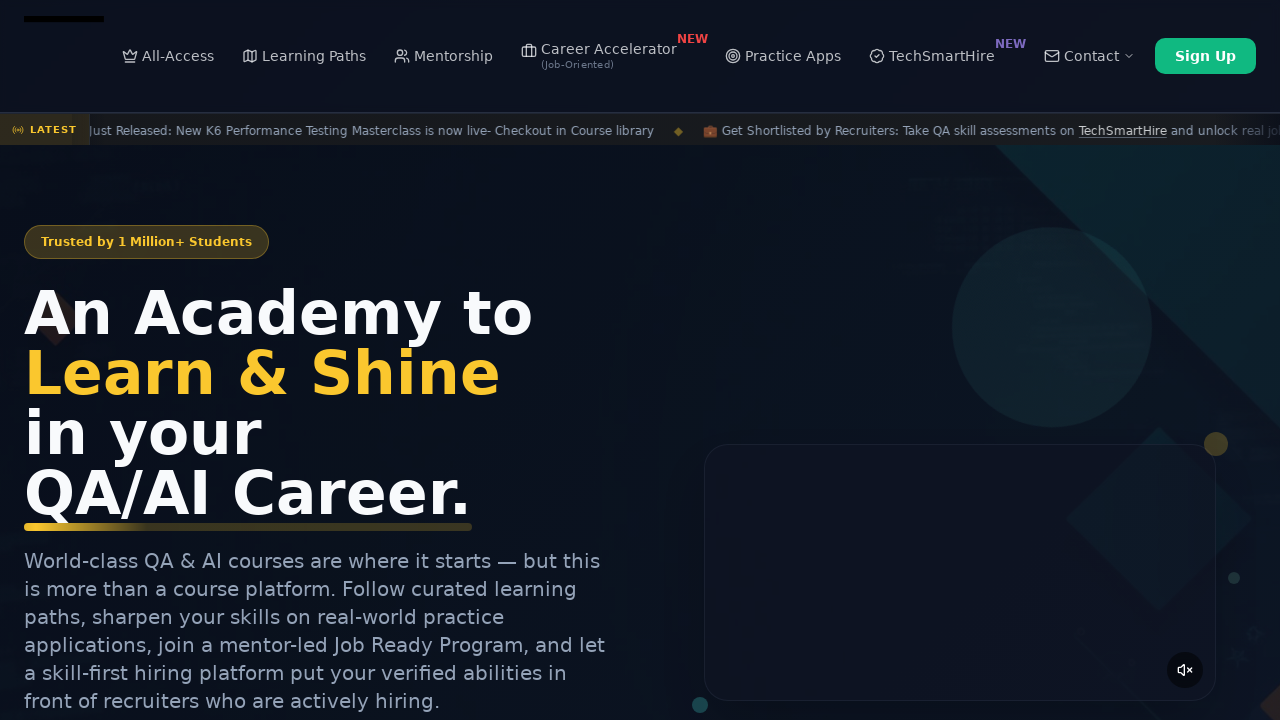

Extracted course name: 'Playwright Testing' from second matching link
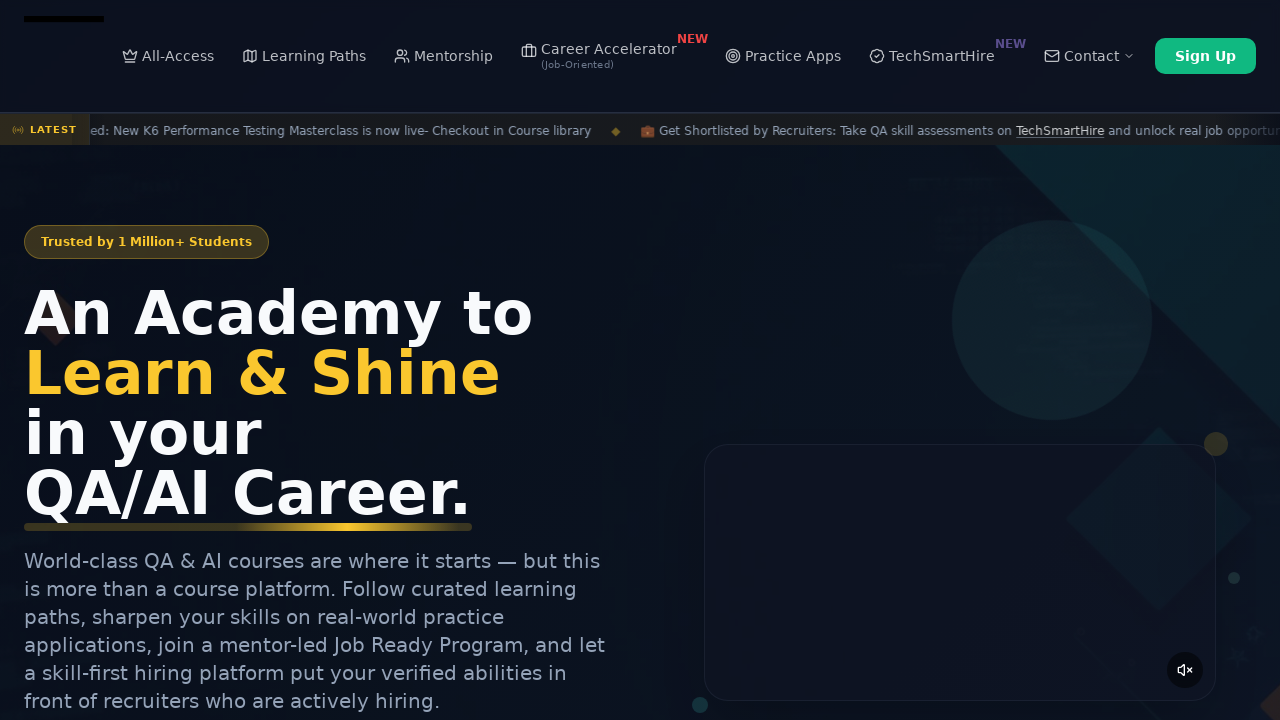

Closed the new window/page and switched back to parent window
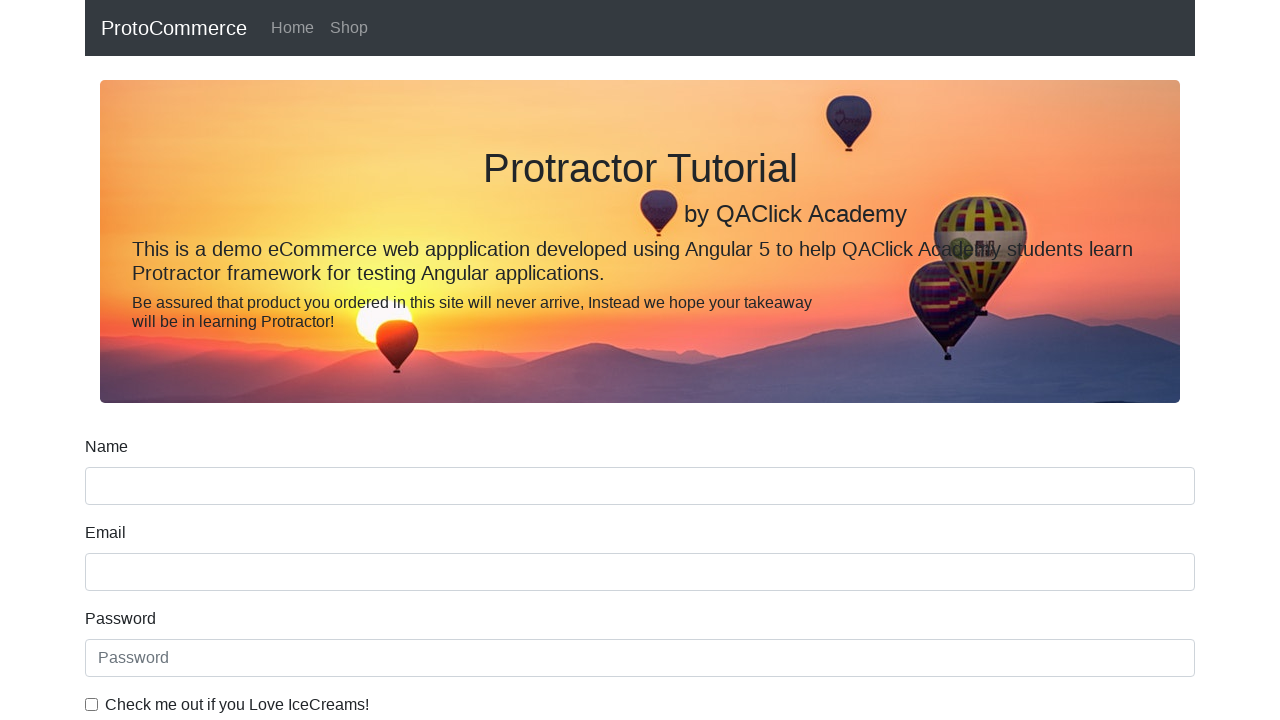

Filled name field with extracted course name: 'Playwright Testing' on input[name='name']
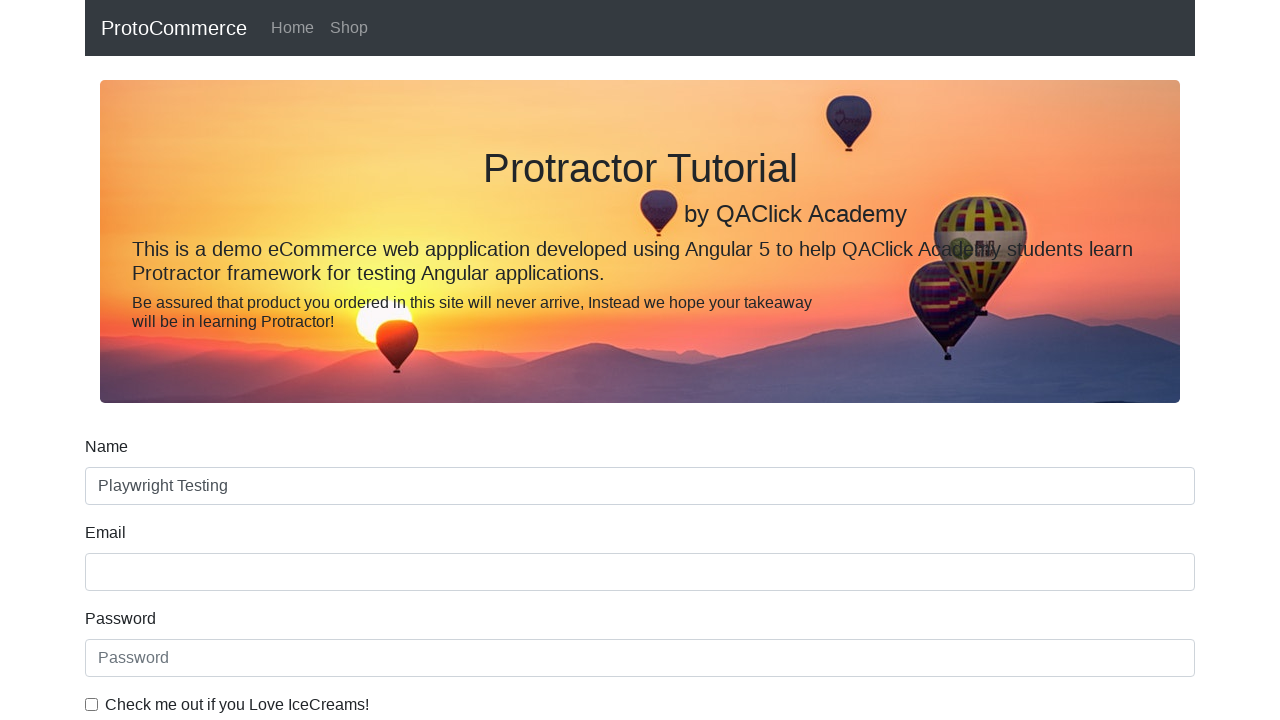

Waited 500ms to ensure course name was entered into form field
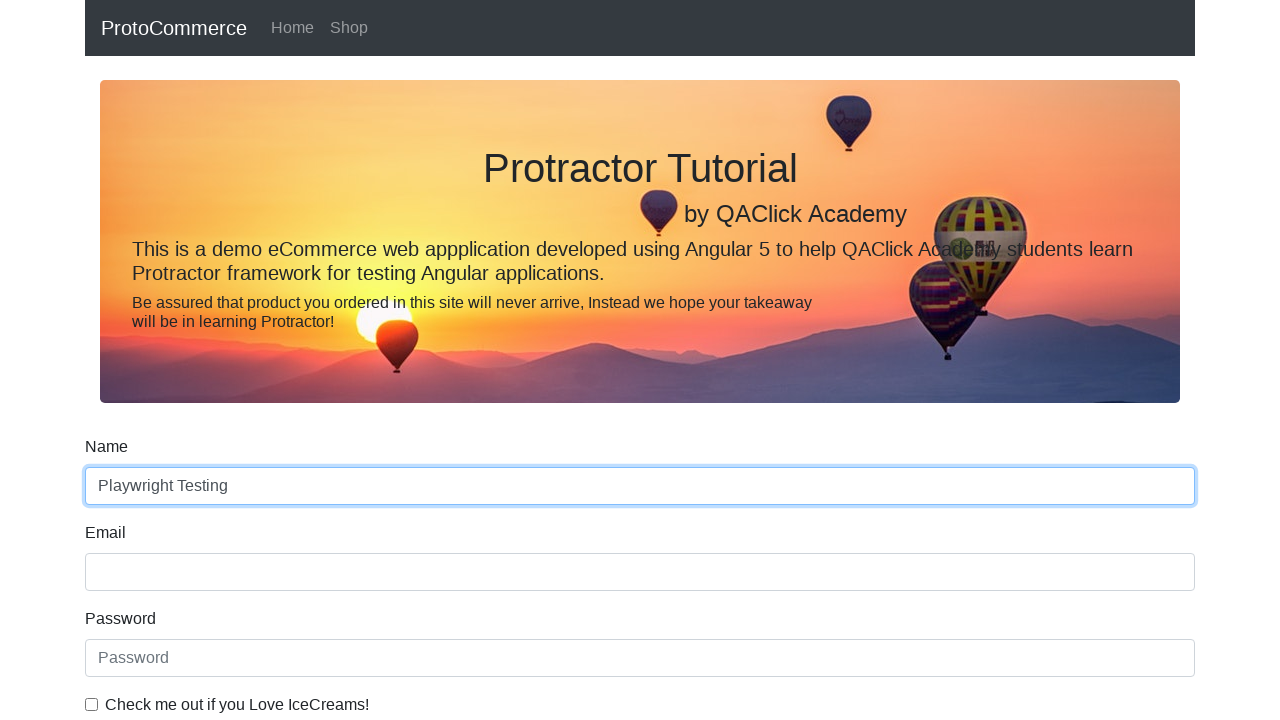

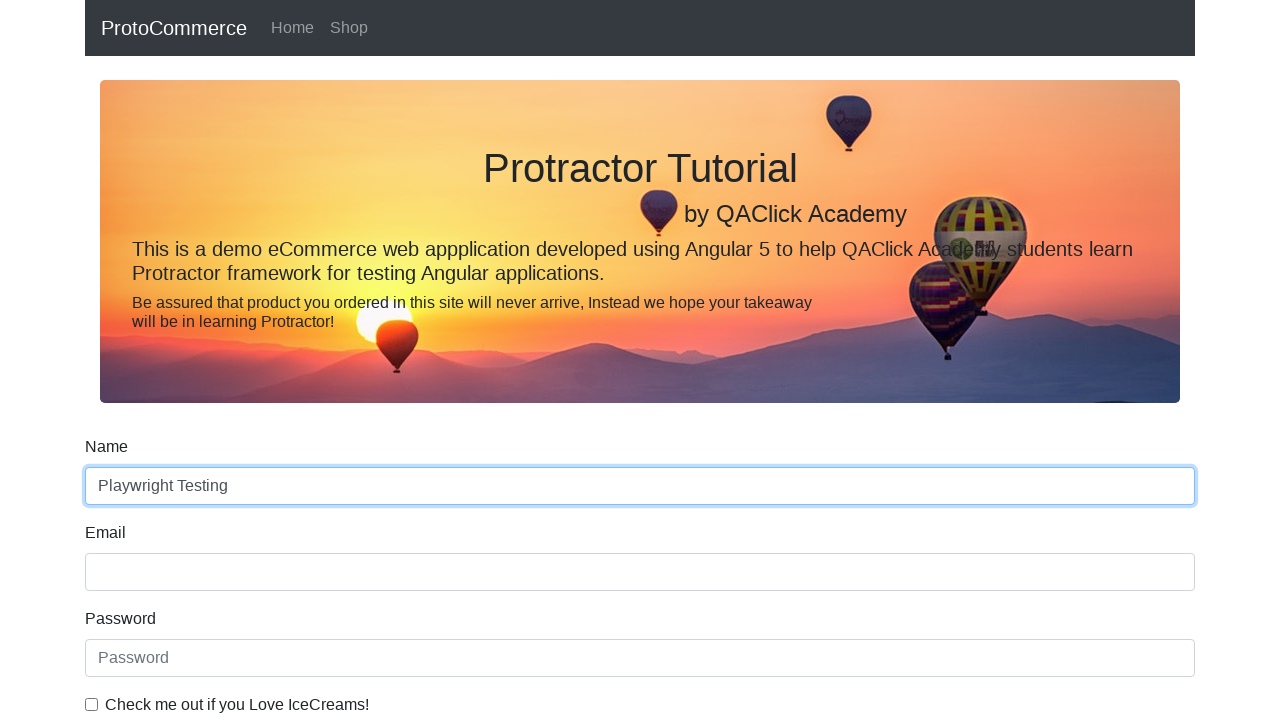